Tests modal window functionality by clicking a button to open a modal dialog and verifying it appears

Starting URL: https://otus.home.kartushin.su/training.html

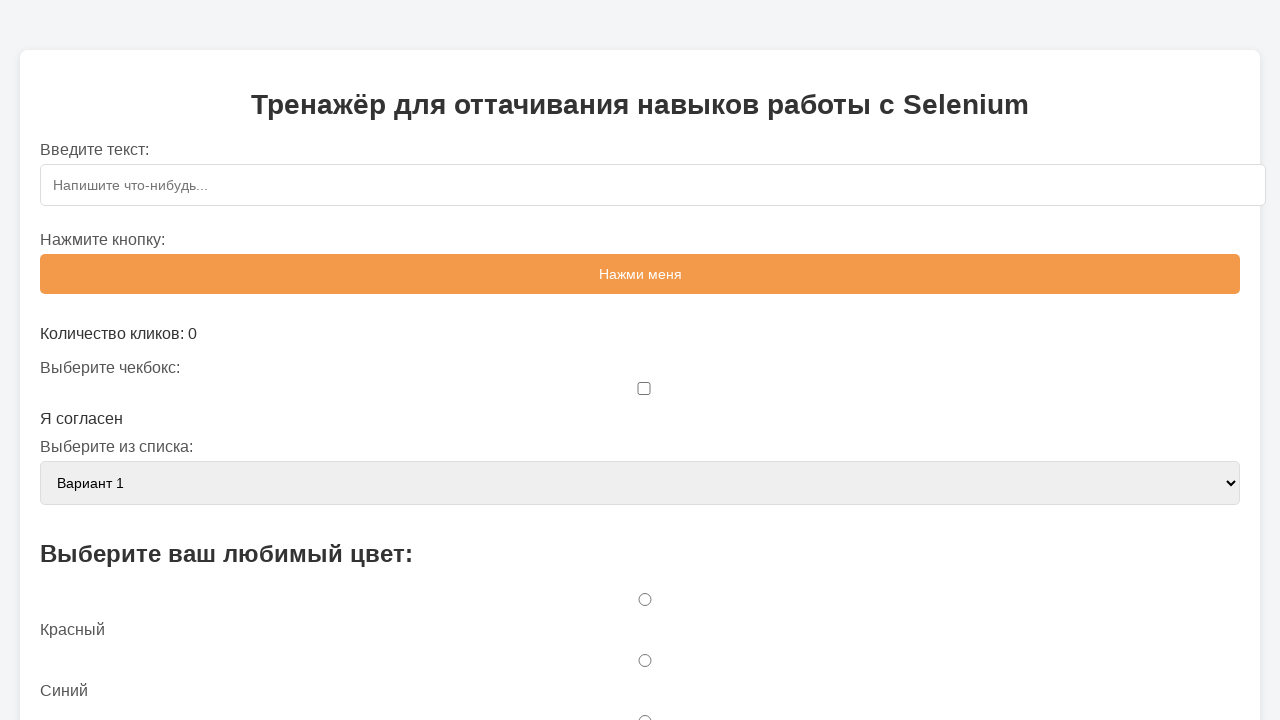

Clicked button to open modal window at (640, 360) on text=Открыть модальное окно
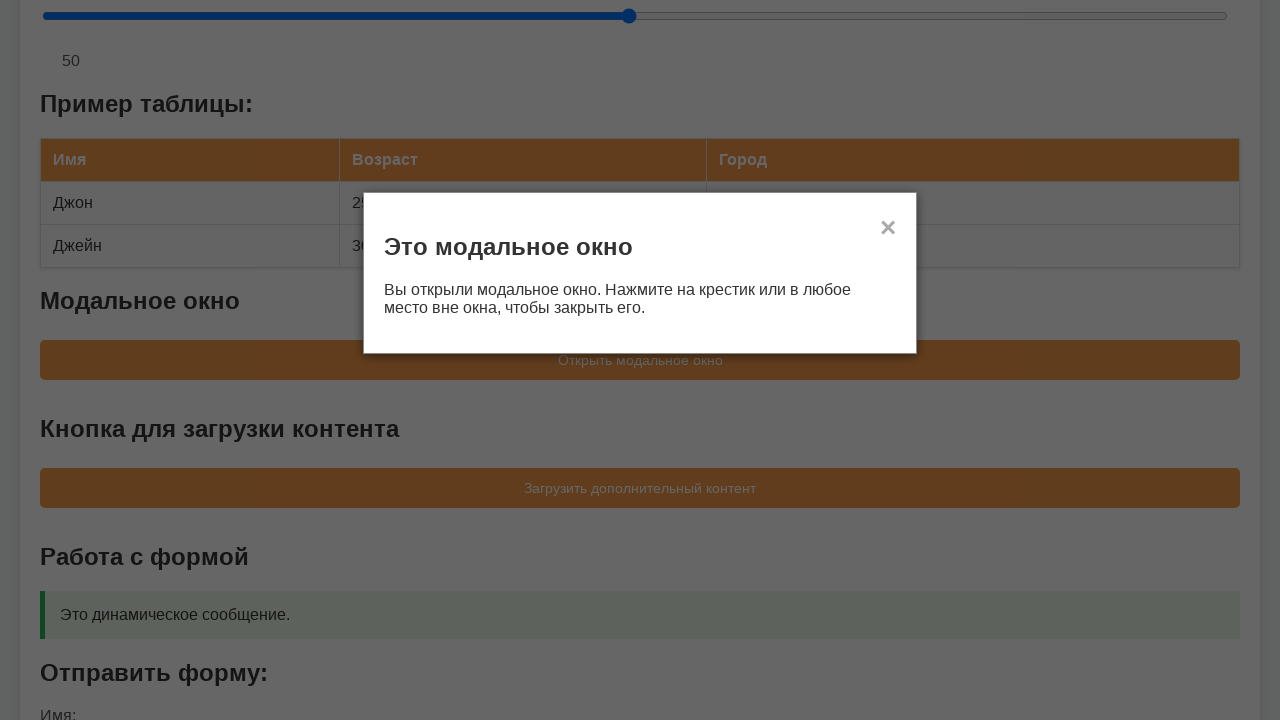

Modal window appeared and is visible
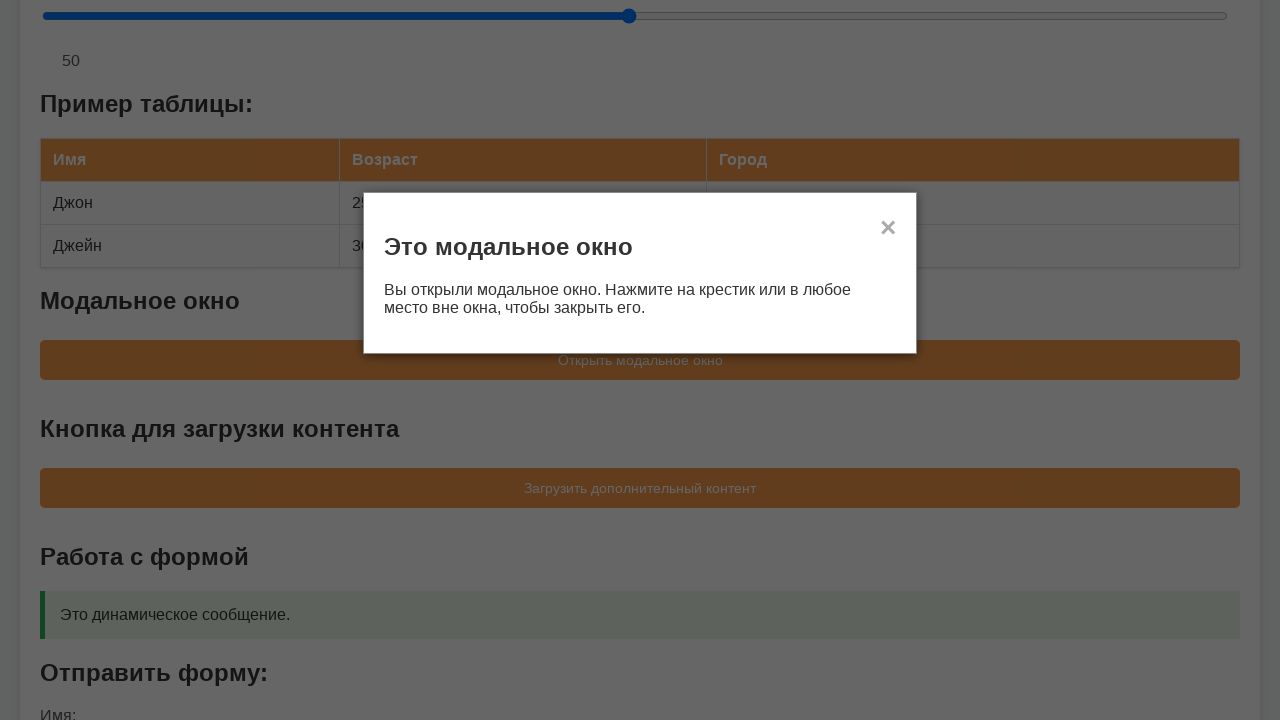

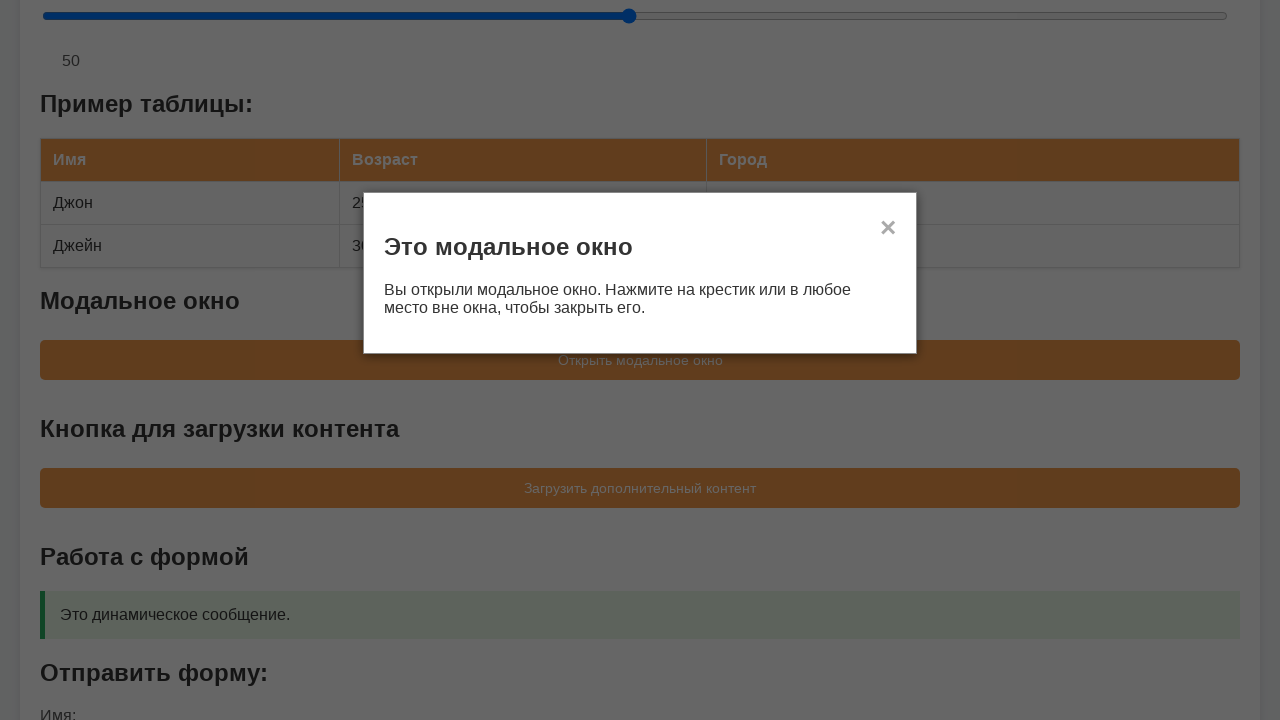